Tests autocomplete functionality by typing "Ind" in the autocomplete field and selecting "India" from the dropdown suggestions

Starting URL: https://rahulshettyacademy.com/AutomationPractice/

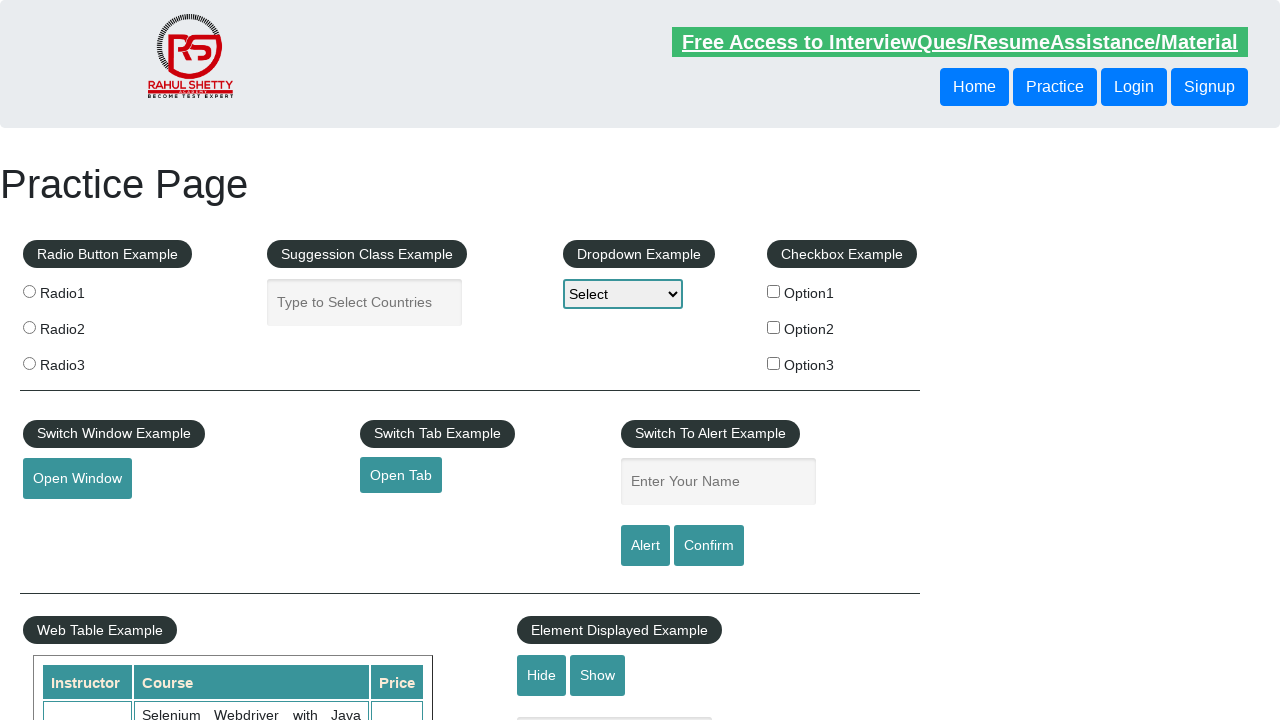

Typed 'Ind' in the autocomplete field on #autocomplete
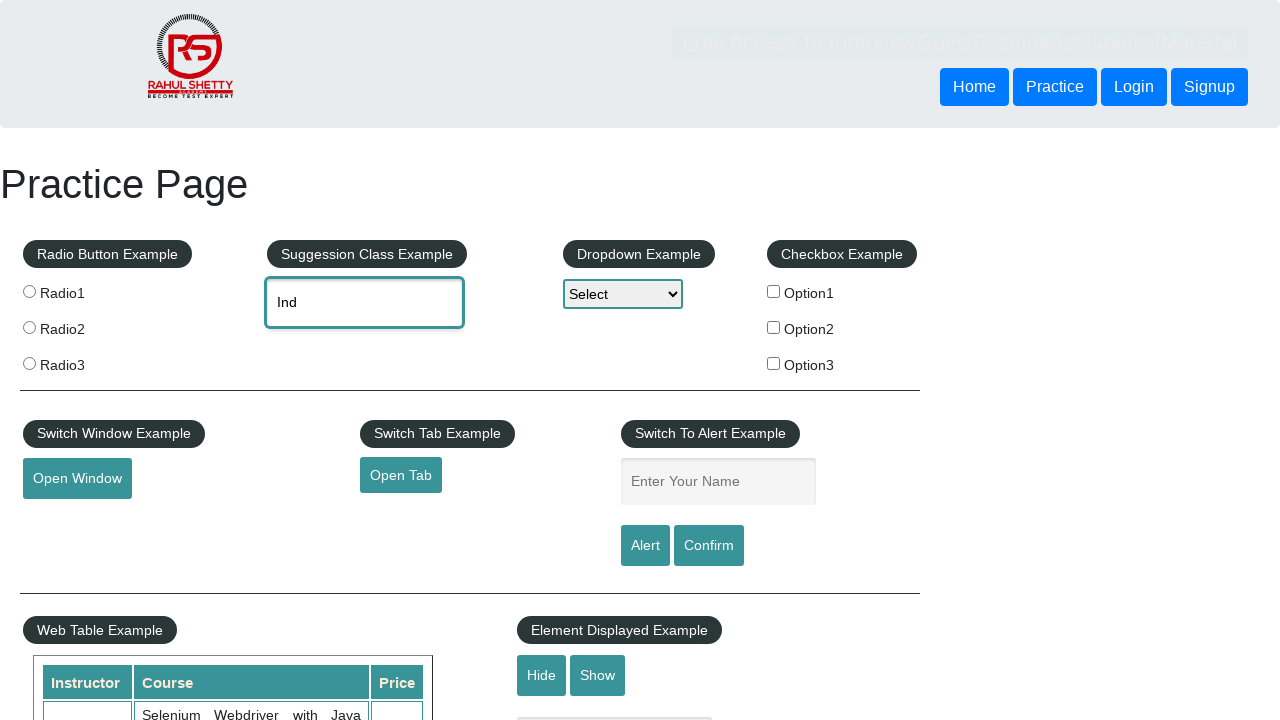

Autocomplete suggestions dropdown appeared
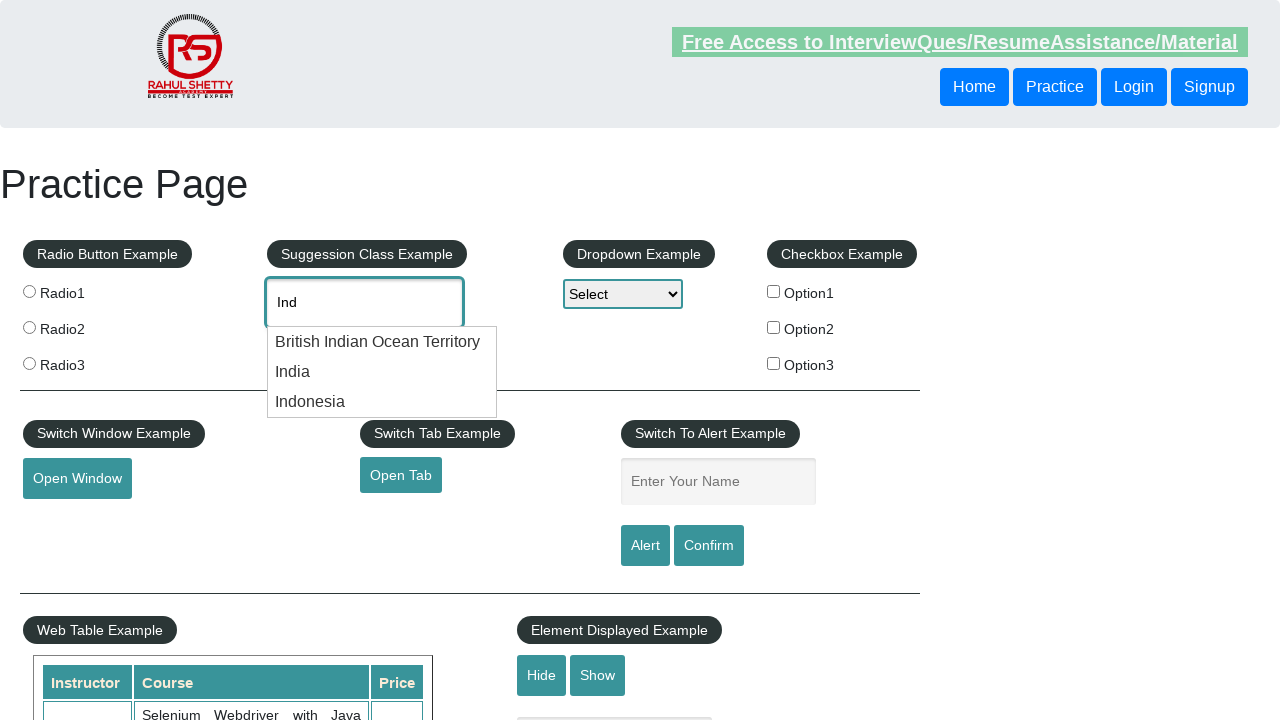

Selected 'India' from the autocomplete dropdown suggestions at (382, 372) on li.ui-menu-item >> nth=1
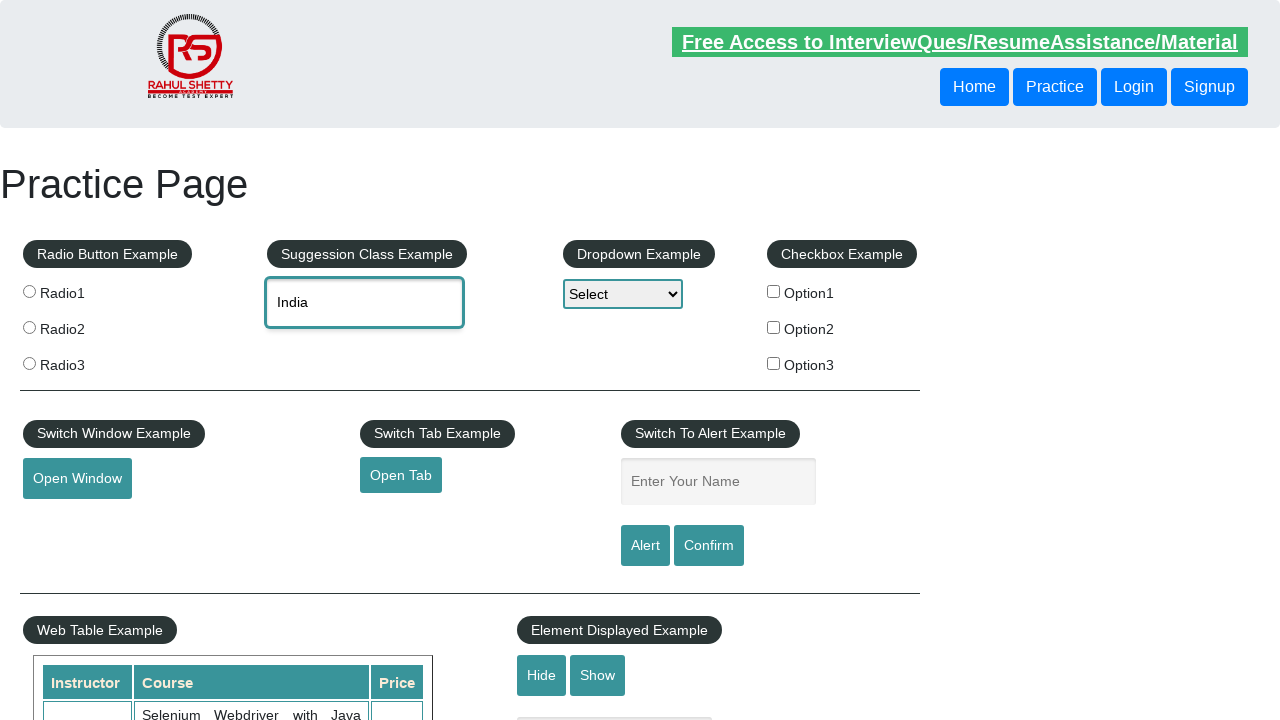

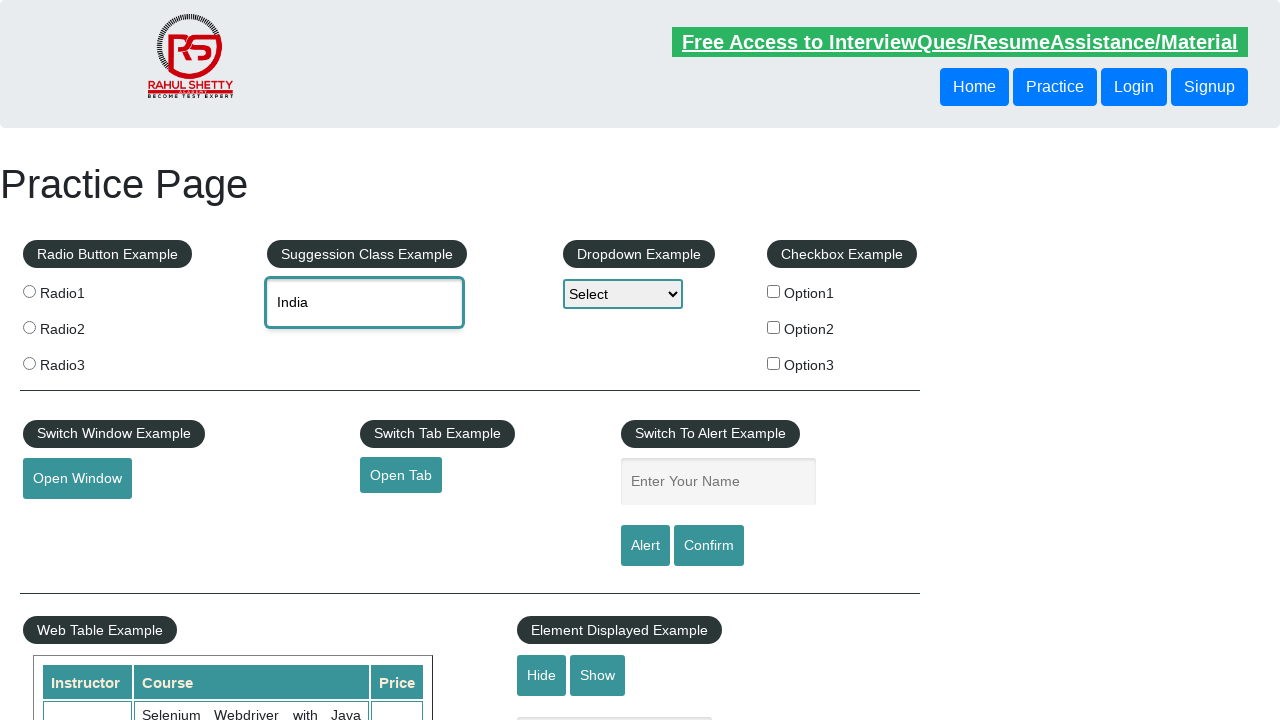